Tests drag and drop functionality on jQuery UI demo page by dragging an element and dropping it onto a target area

Starting URL: https://jqueryui.com/droppable/

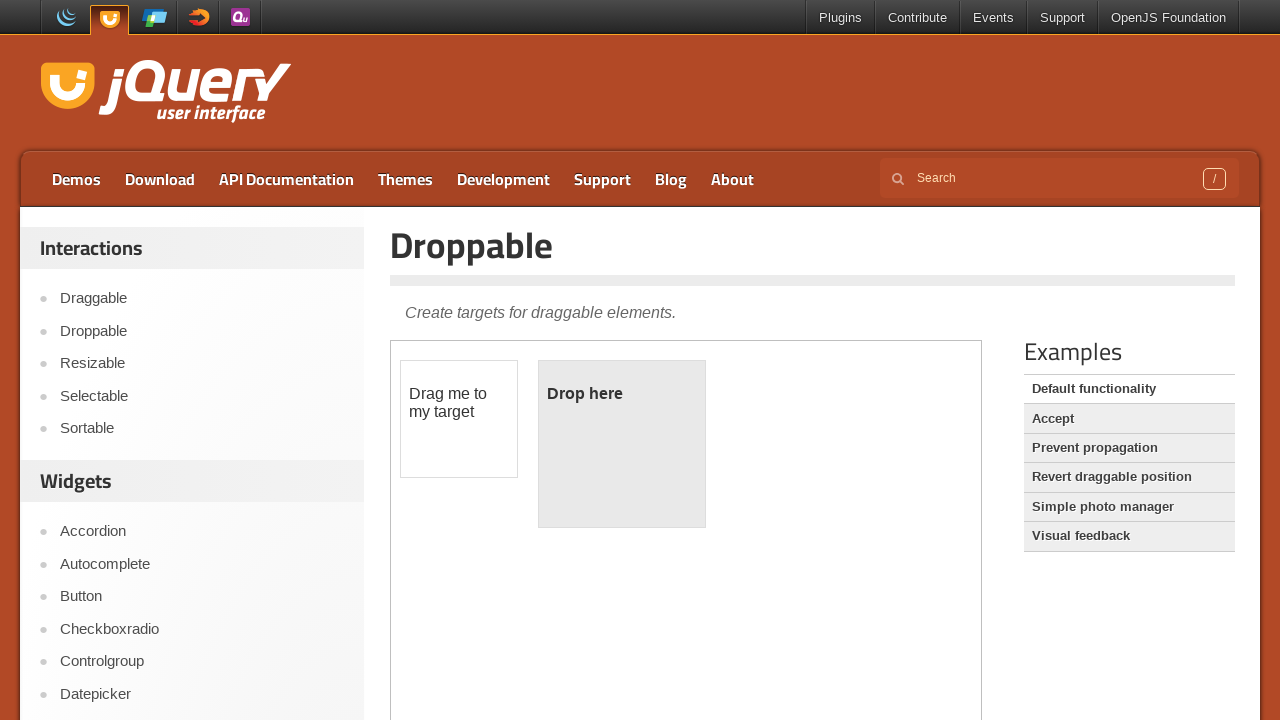

Navigated to jQuery UI droppable demo page
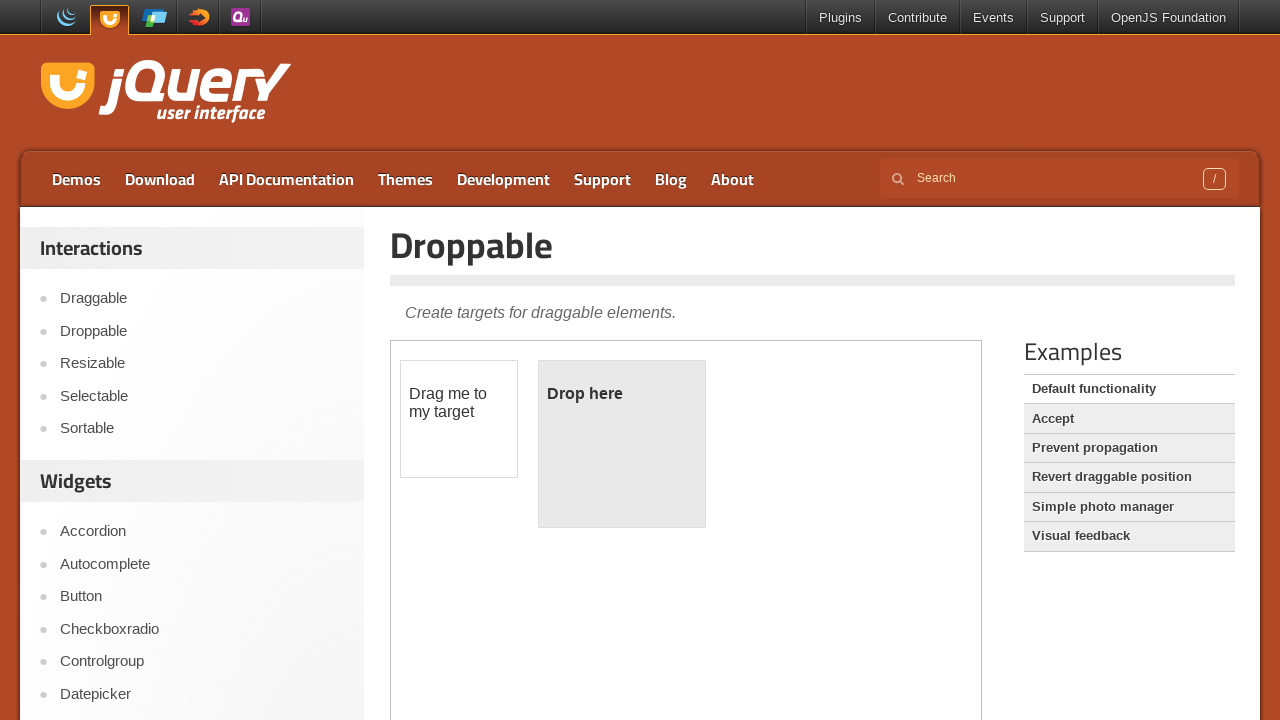

Located iframe containing drag and drop demo
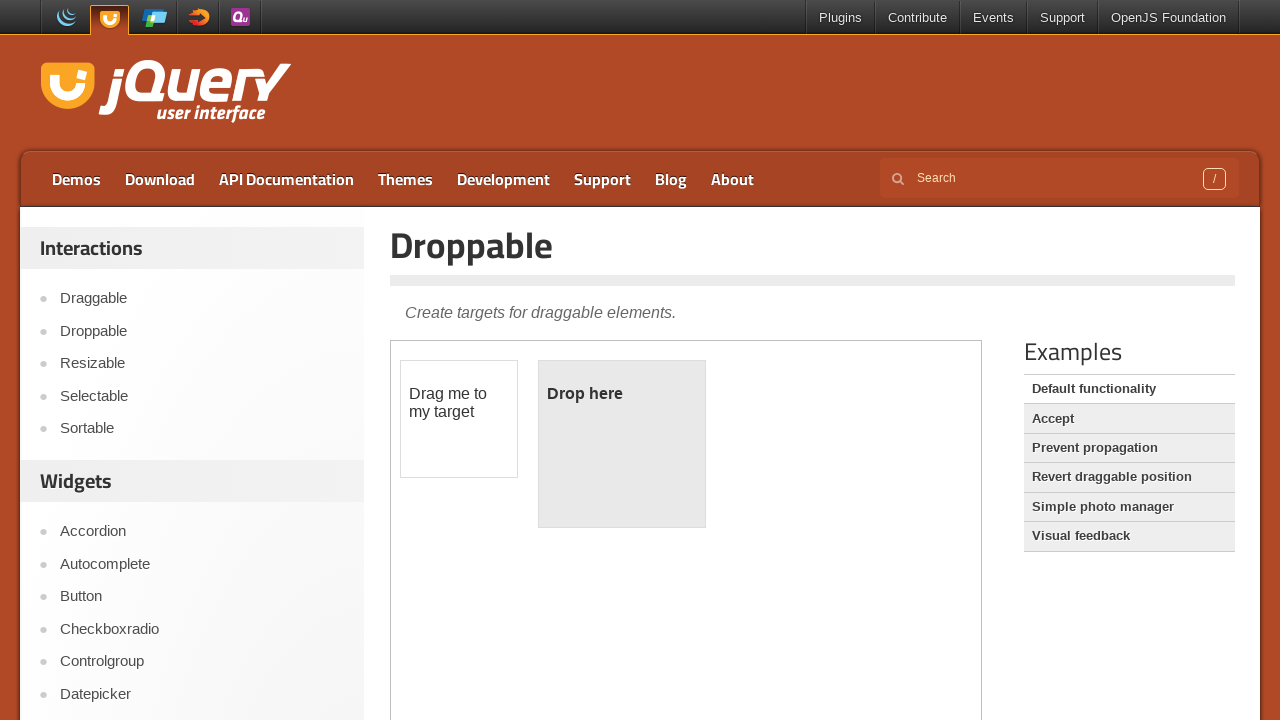

Located draggable element
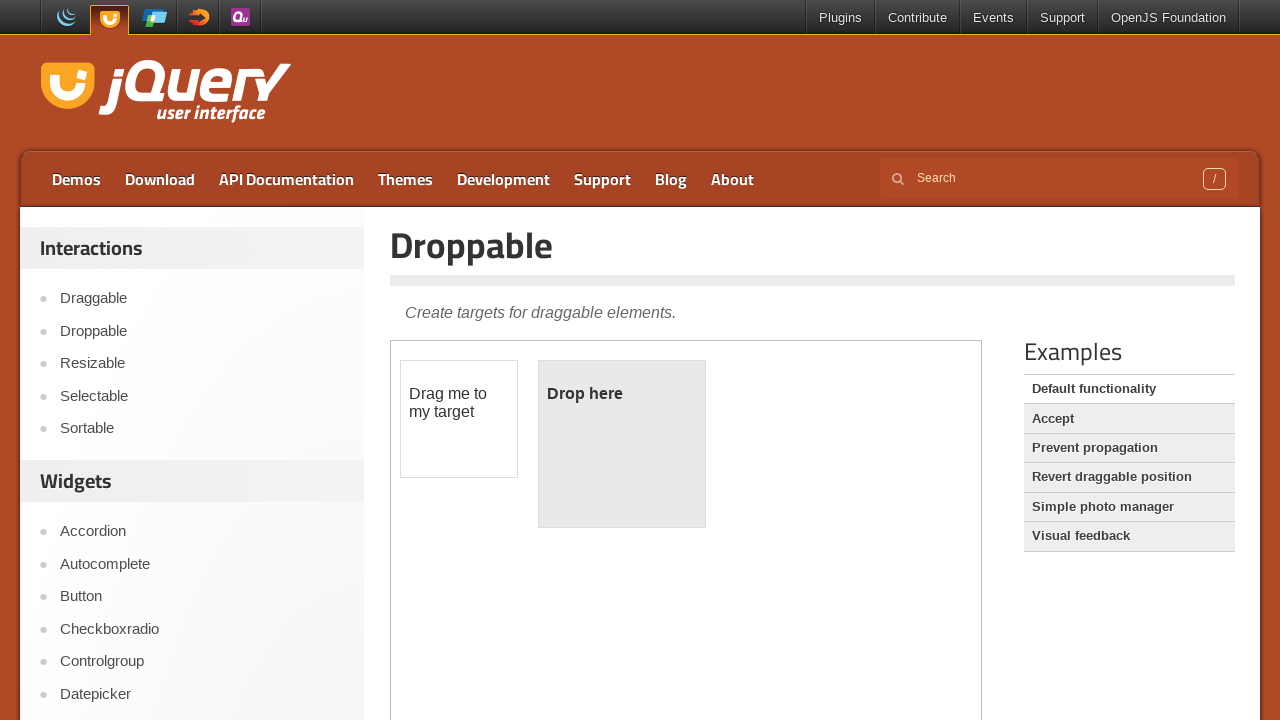

Located droppable target element
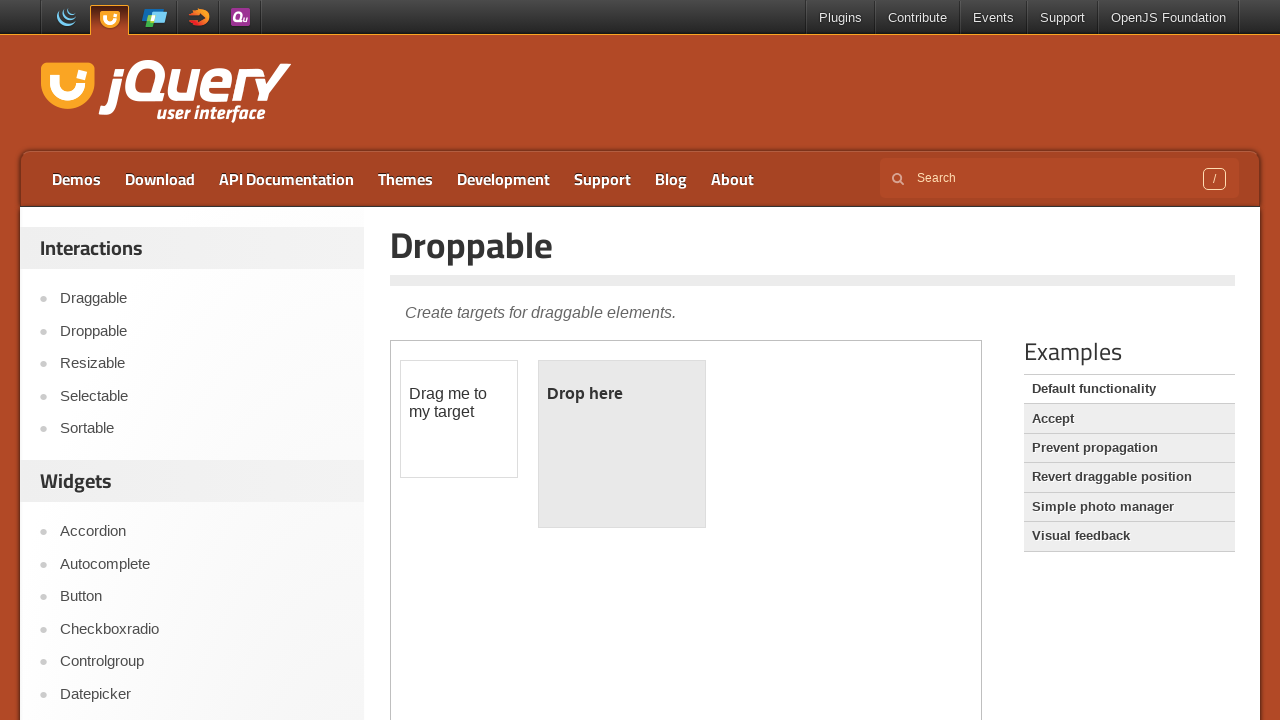

Dragged and dropped element onto target area at (622, 444)
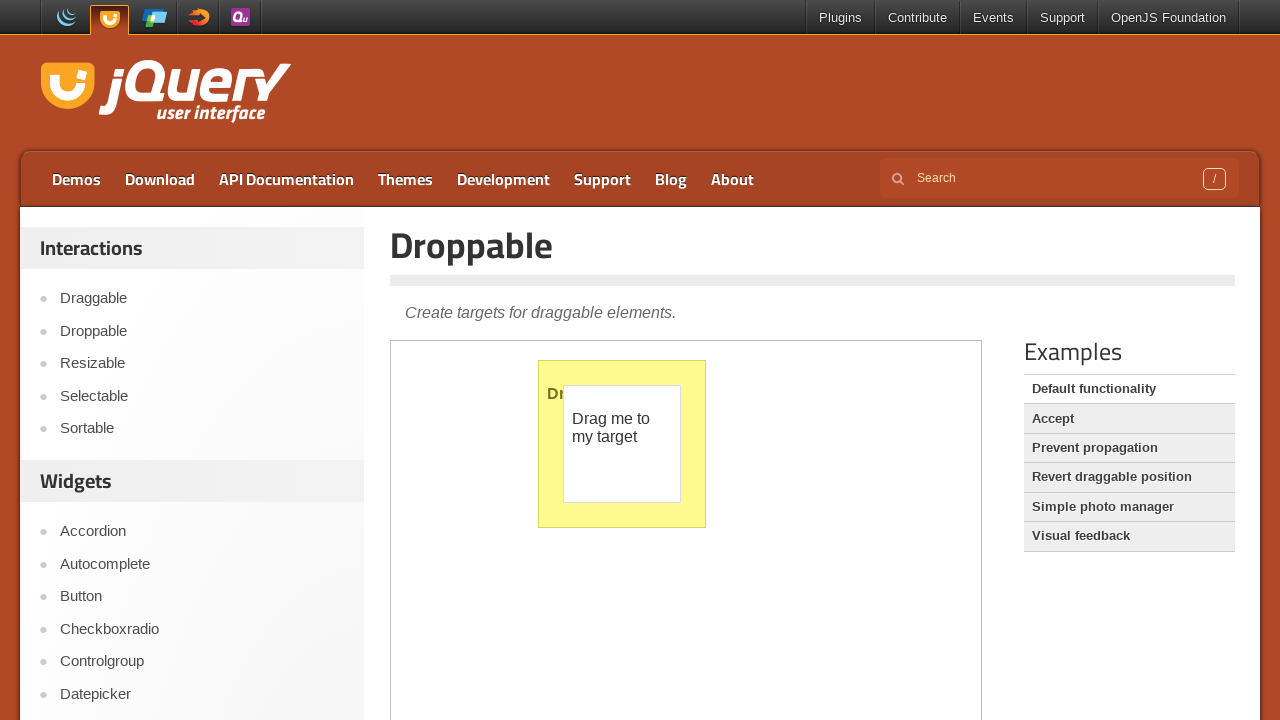

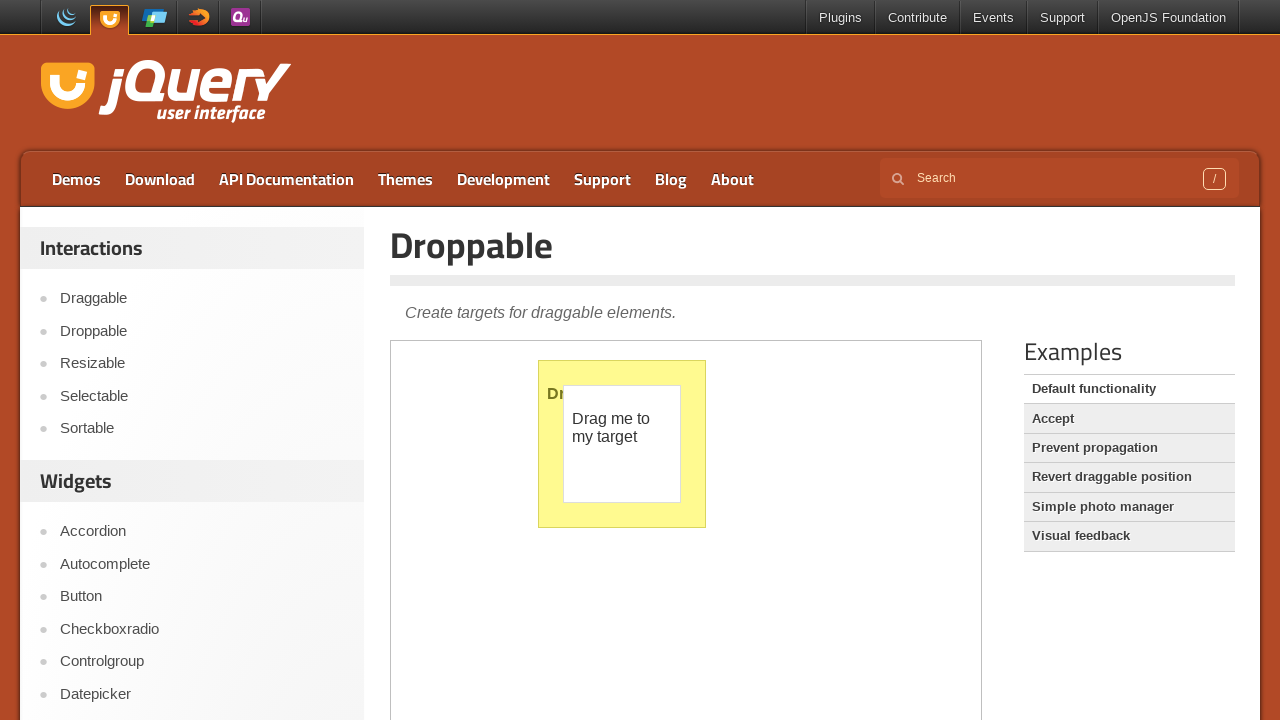